Creates a new paste on Pastebin by filling in the text content, setting expiration time to 10 minutes, adding a title, and submitting the form

Starting URL: https://pastebin.com

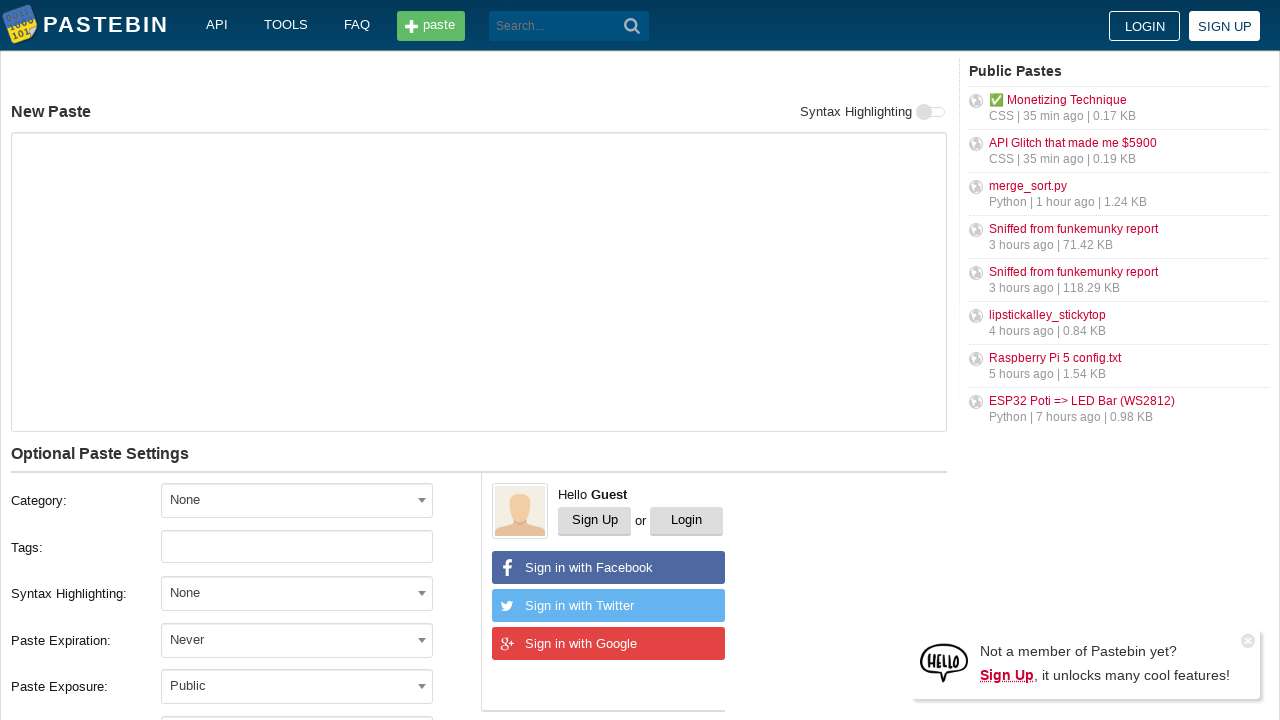

Filled paste content text area with test data on #postform-text
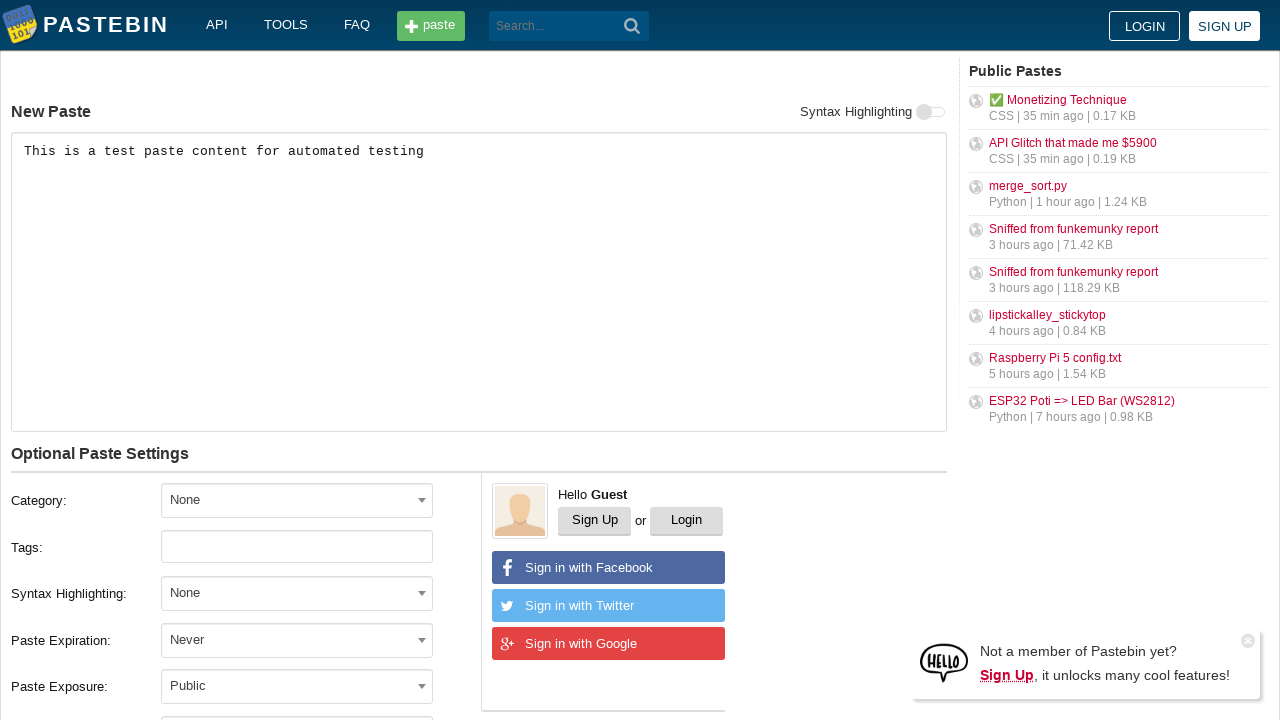

Made expiration dropdown visible via JavaScript
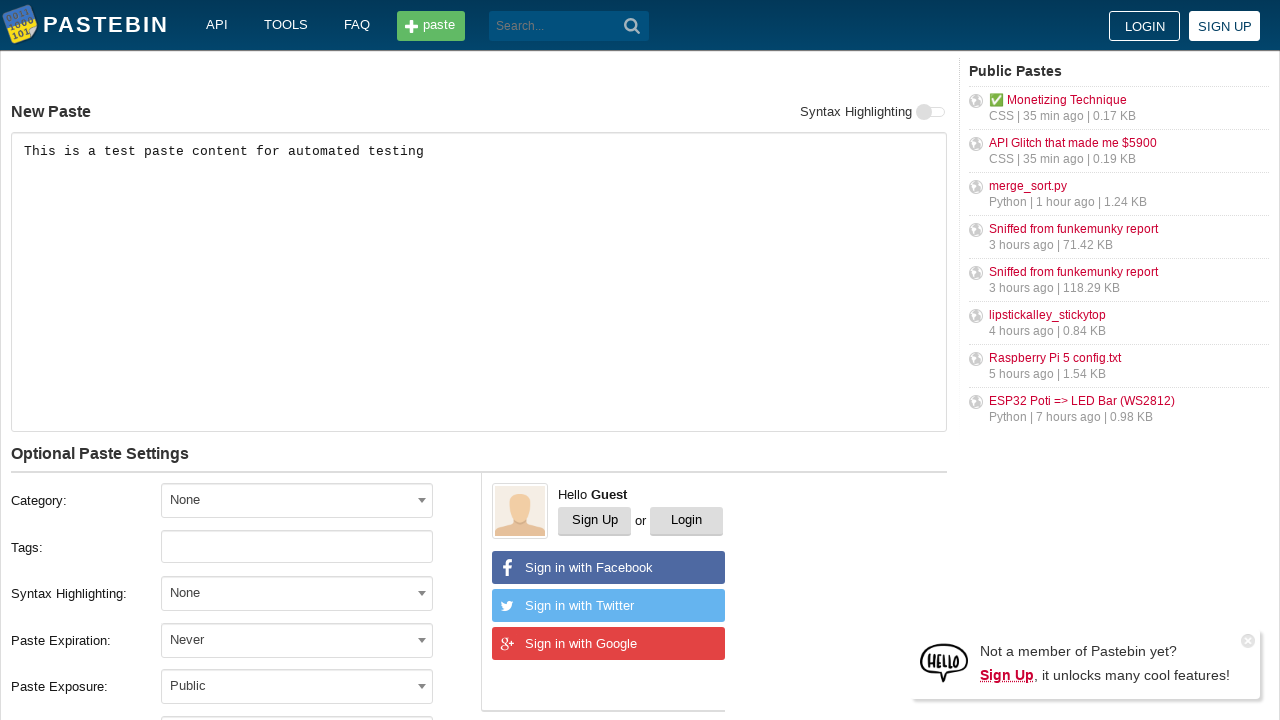

Selected 10 minutes expiration time from dropdown on #postform-expiration
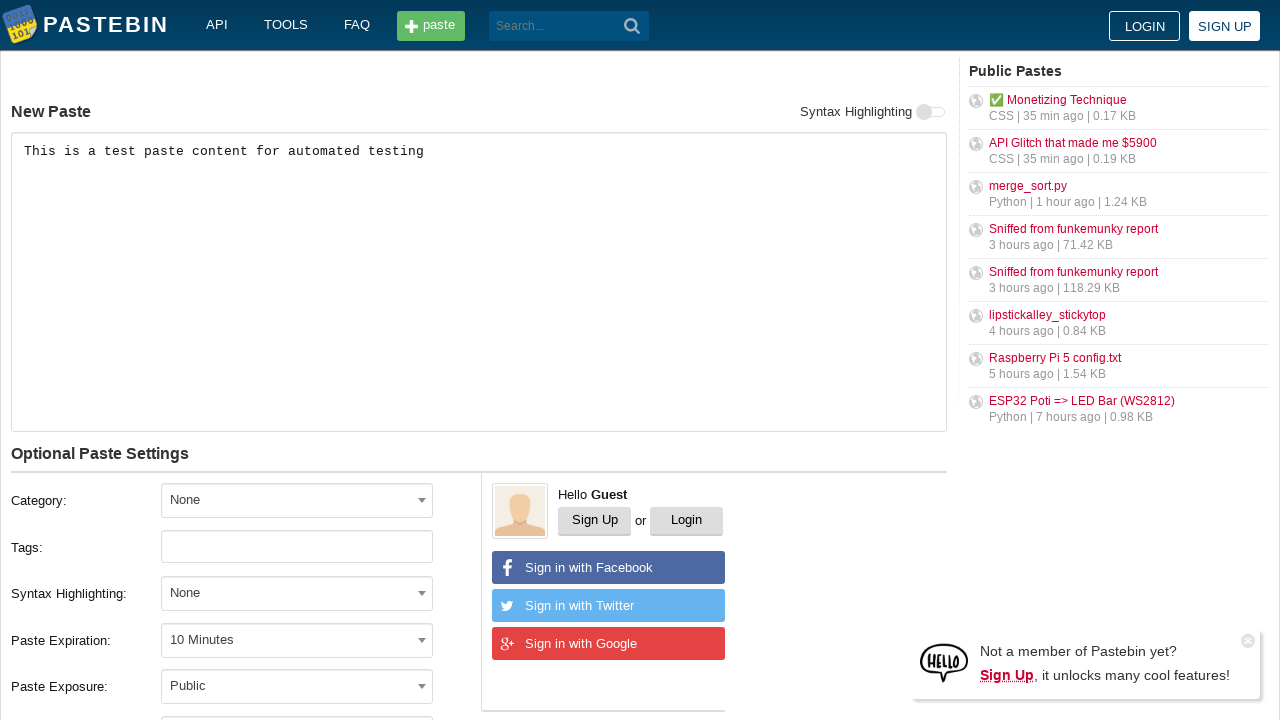

Filled paste title field with 'helloweb' on #postform-name
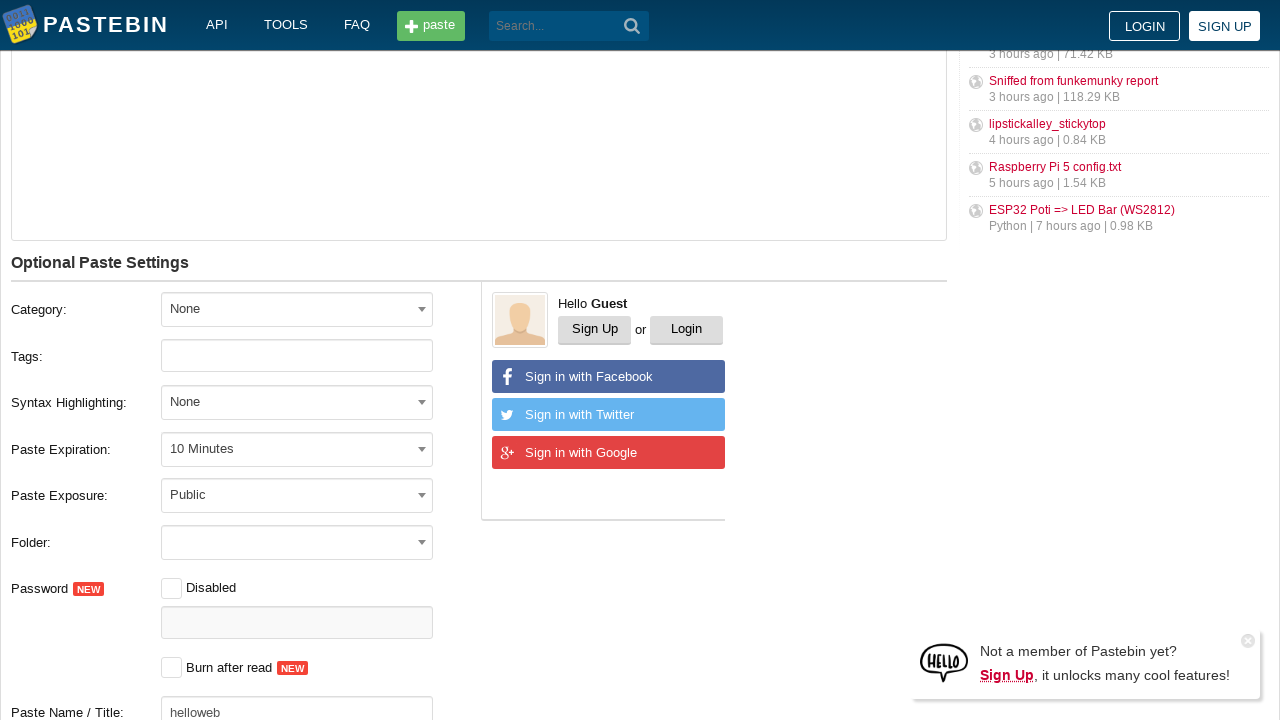

Clicked submit button to create the paste at (632, 26) on button[type='submit']
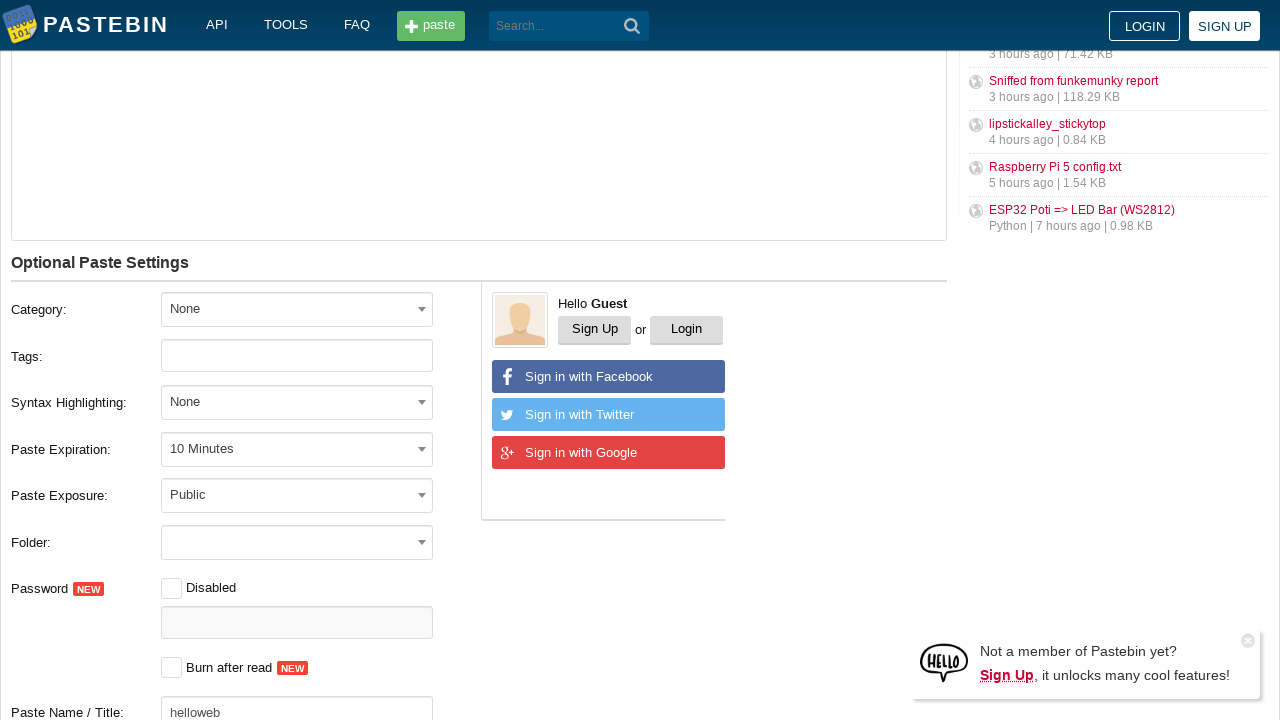

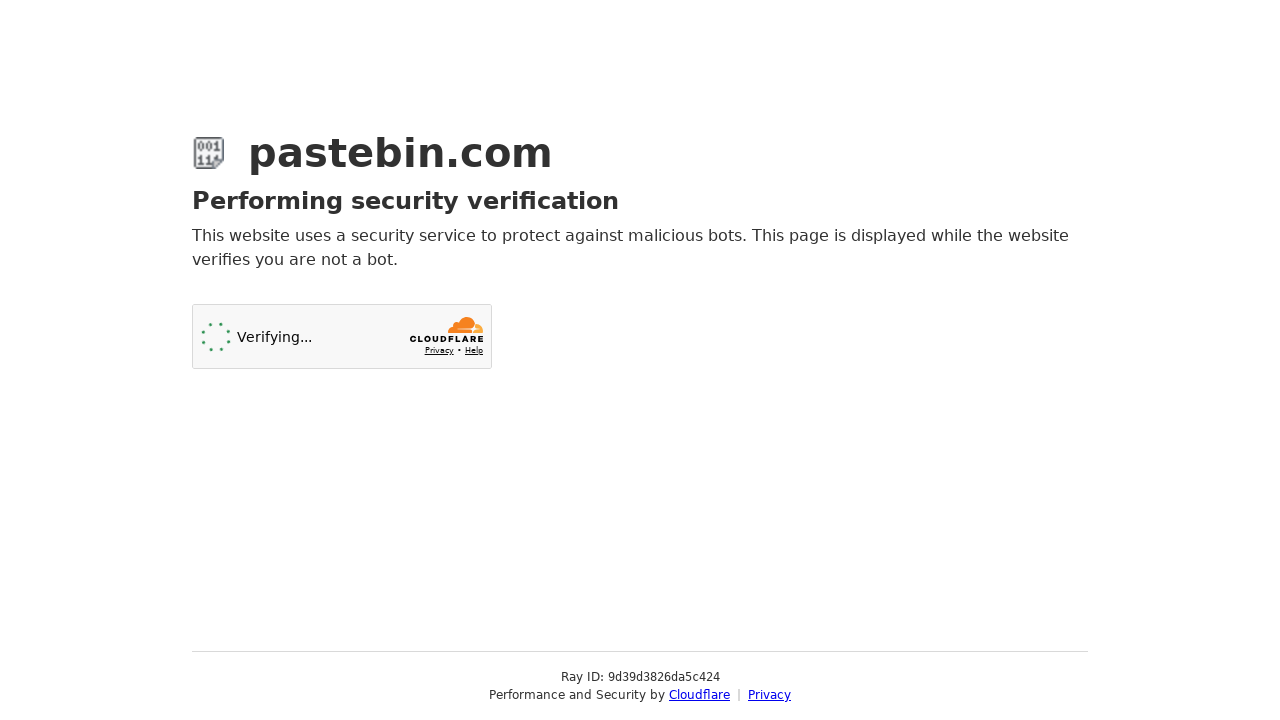